Tests form interaction on a test automation practice blog by filling a name field and selecting a radio button using JavaScript execution

Starting URL: https://testautomationpractice.blogspot.com/

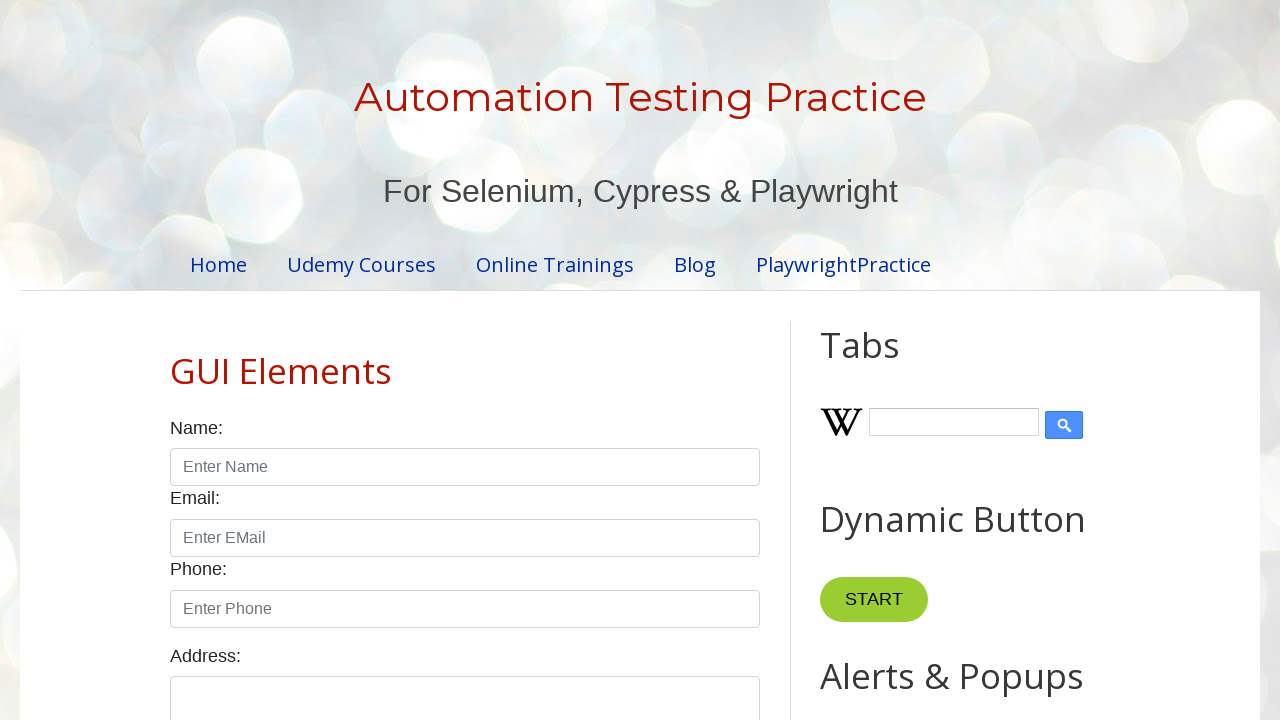

Filled name field with 'John Smith' using JavaScript execution
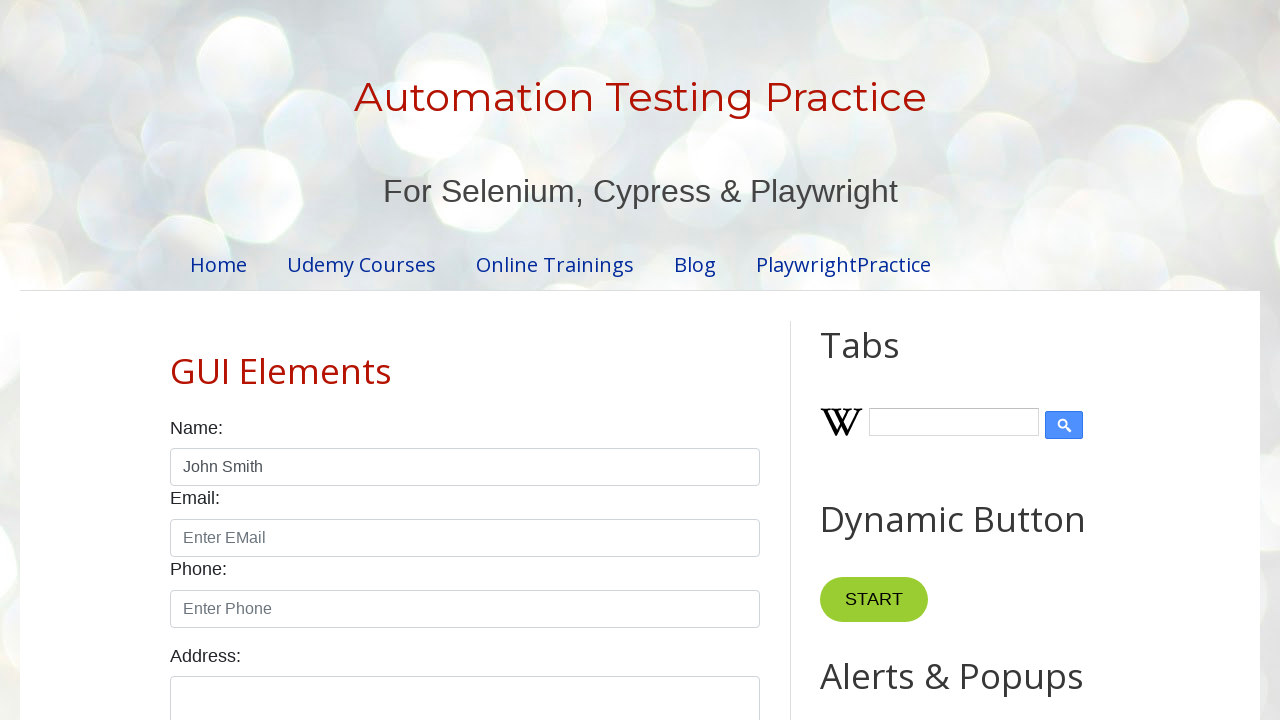

Selected male radio button using JavaScript execution
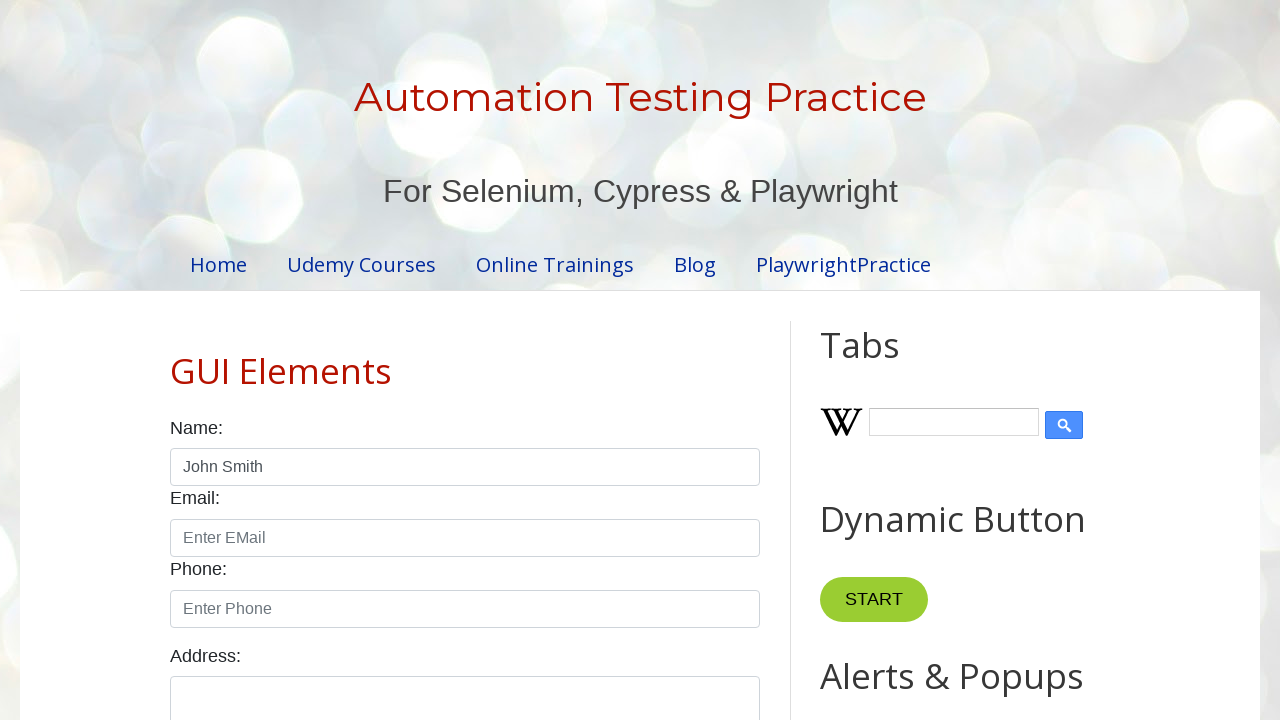

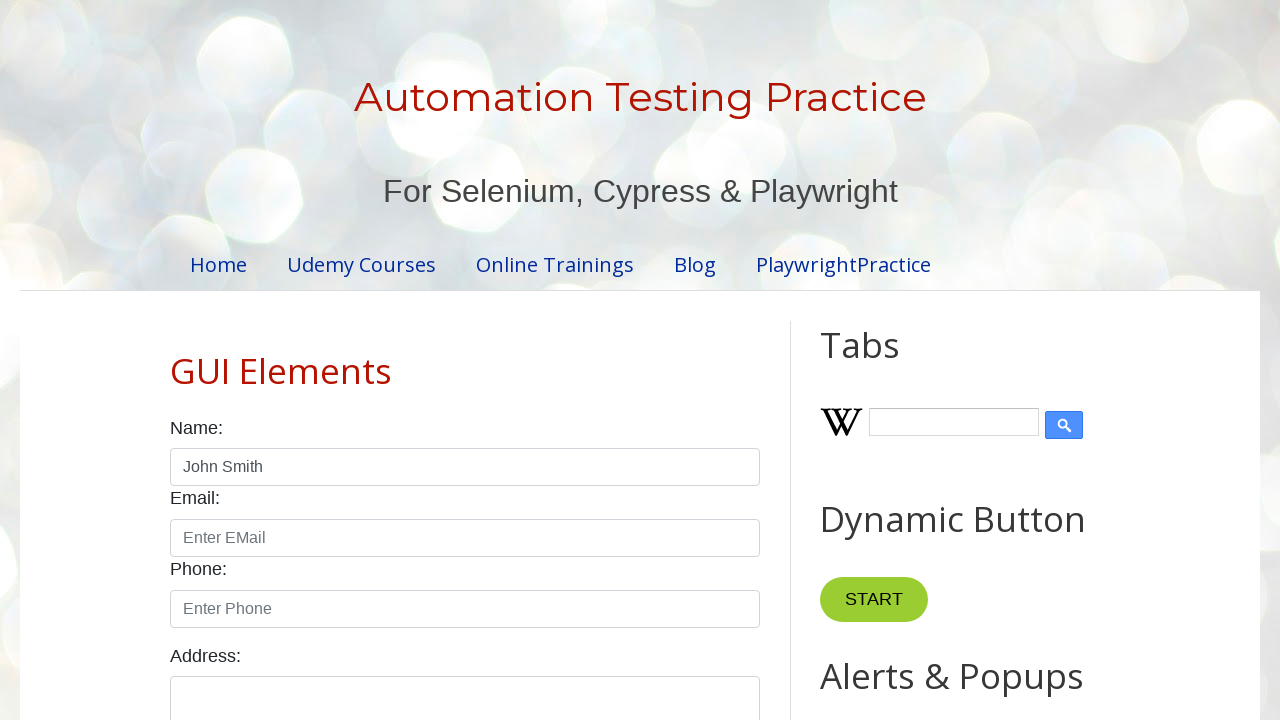